Tests working with multiple browser windows by clicking a link that opens a new window, switching between windows using window handles by index order, and verifying the correct window is focused by checking page titles.

Starting URL: http://the-internet.herokuapp.com/windows

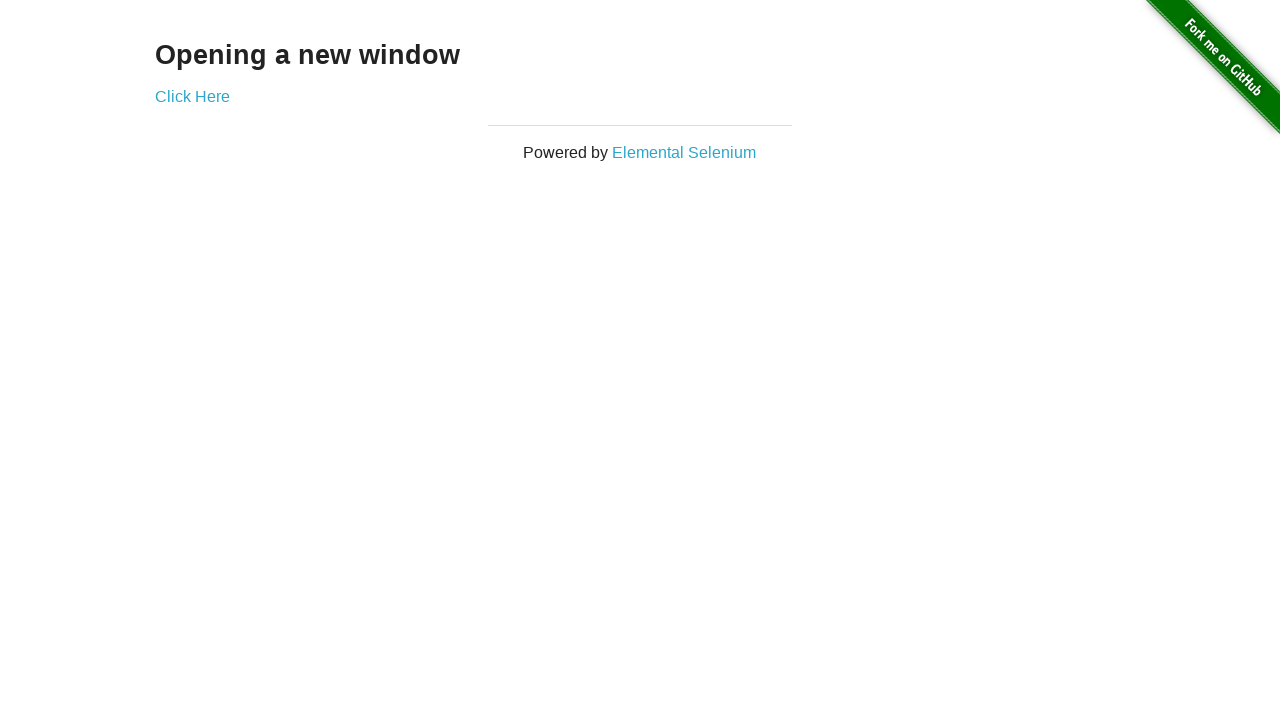

Clicked link to open new window at (192, 96) on .example a
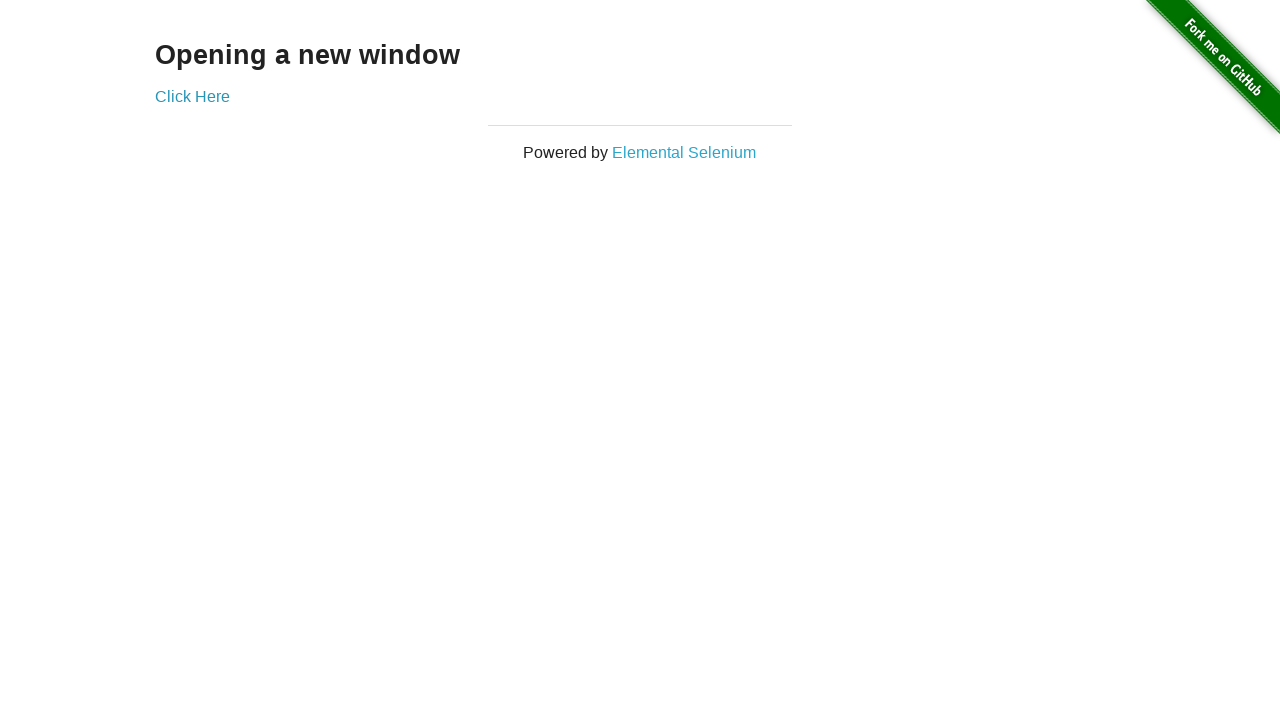

Waited for new window to open
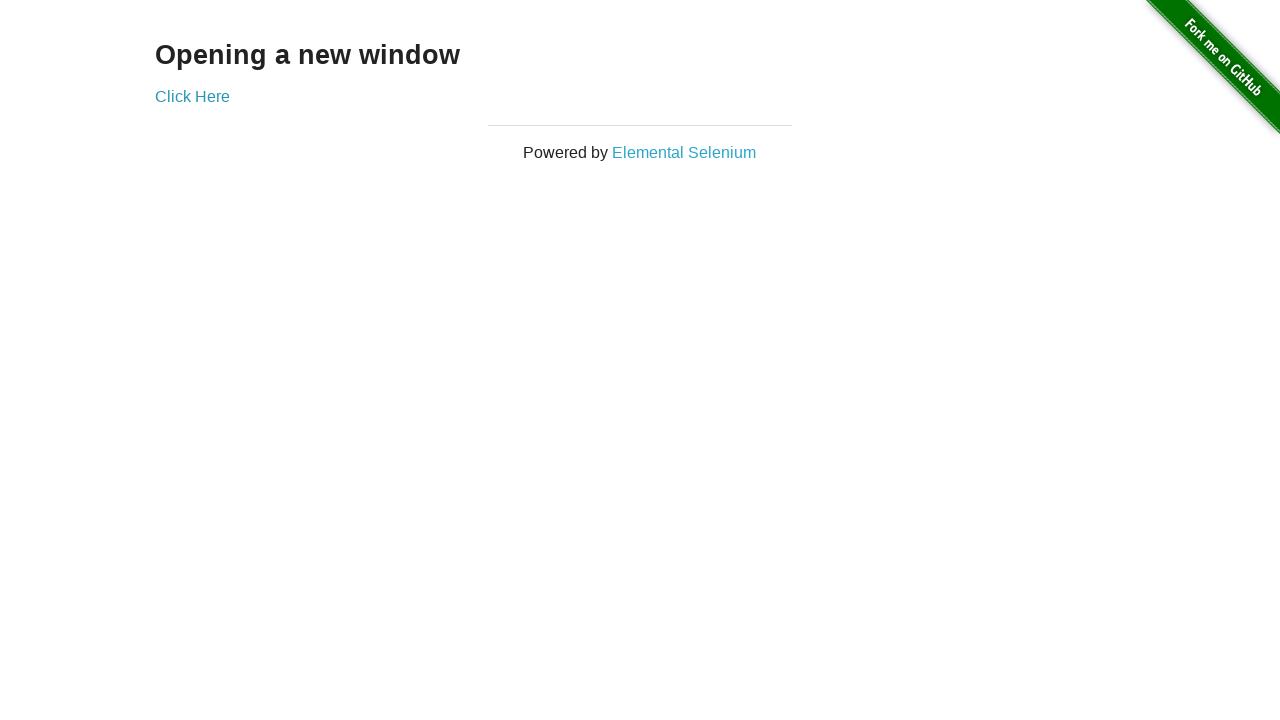

Retrieved all pages from context
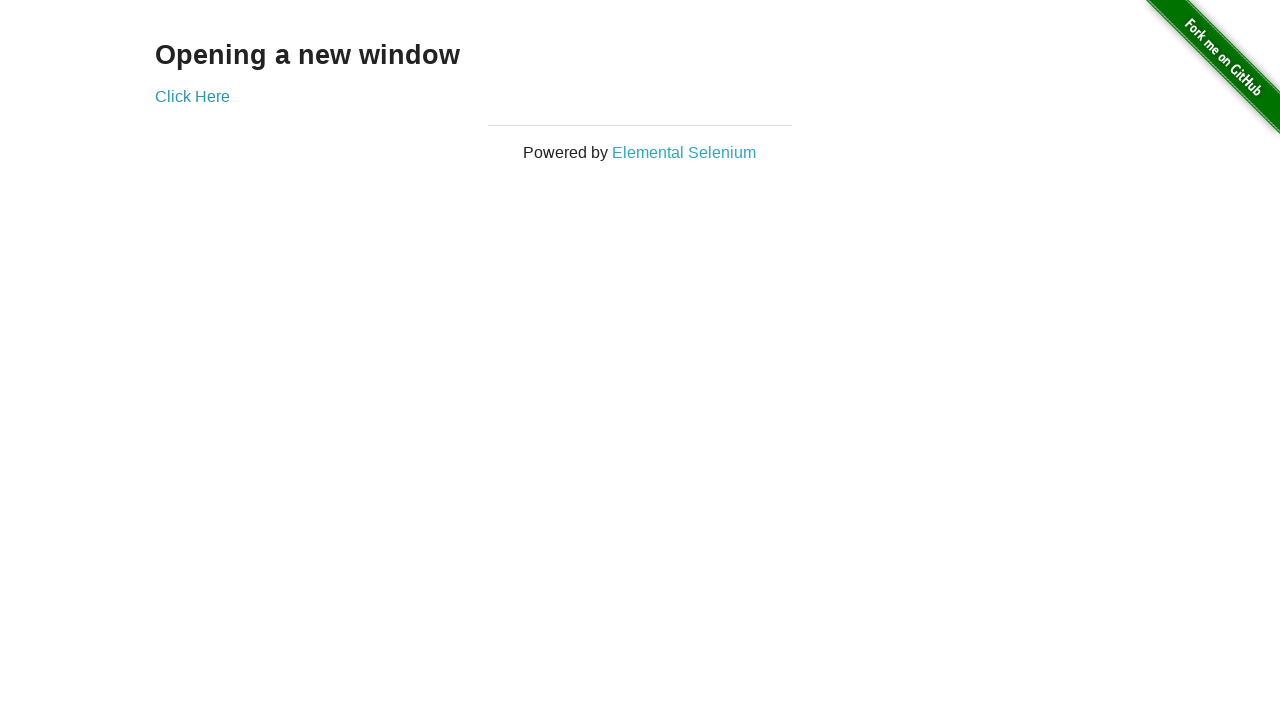

Selected first window by index
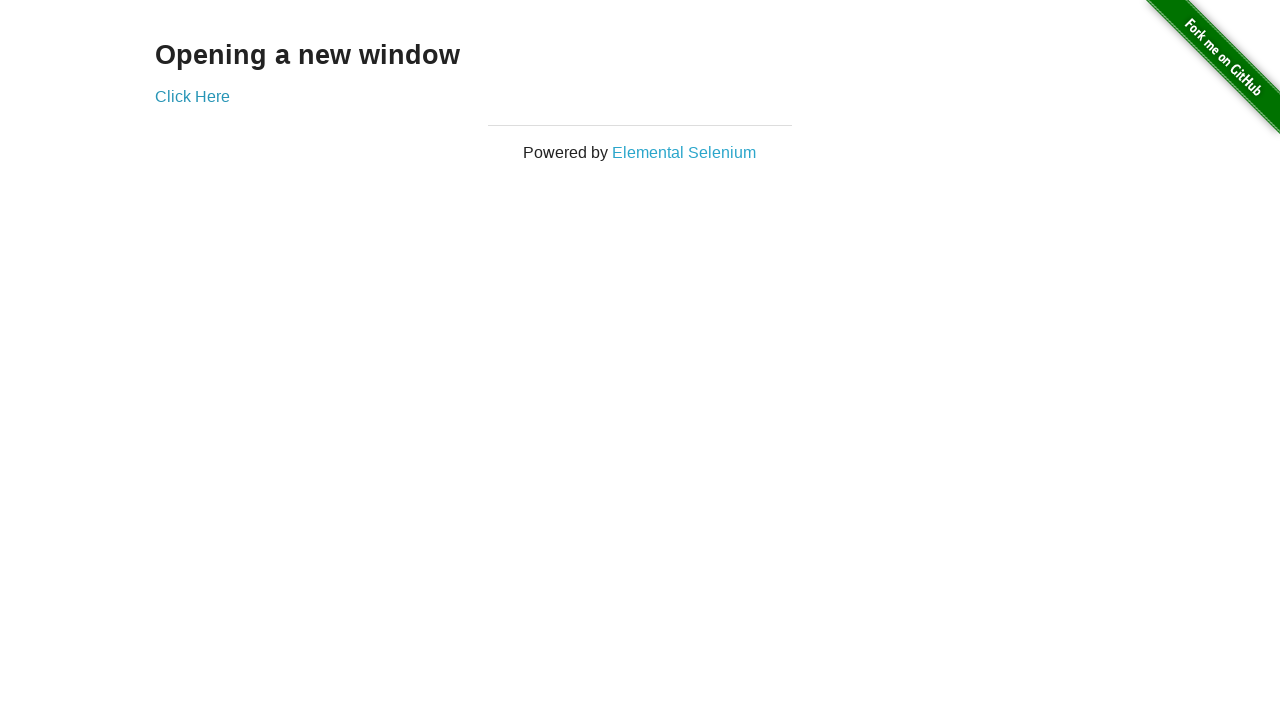

Brought first window to front
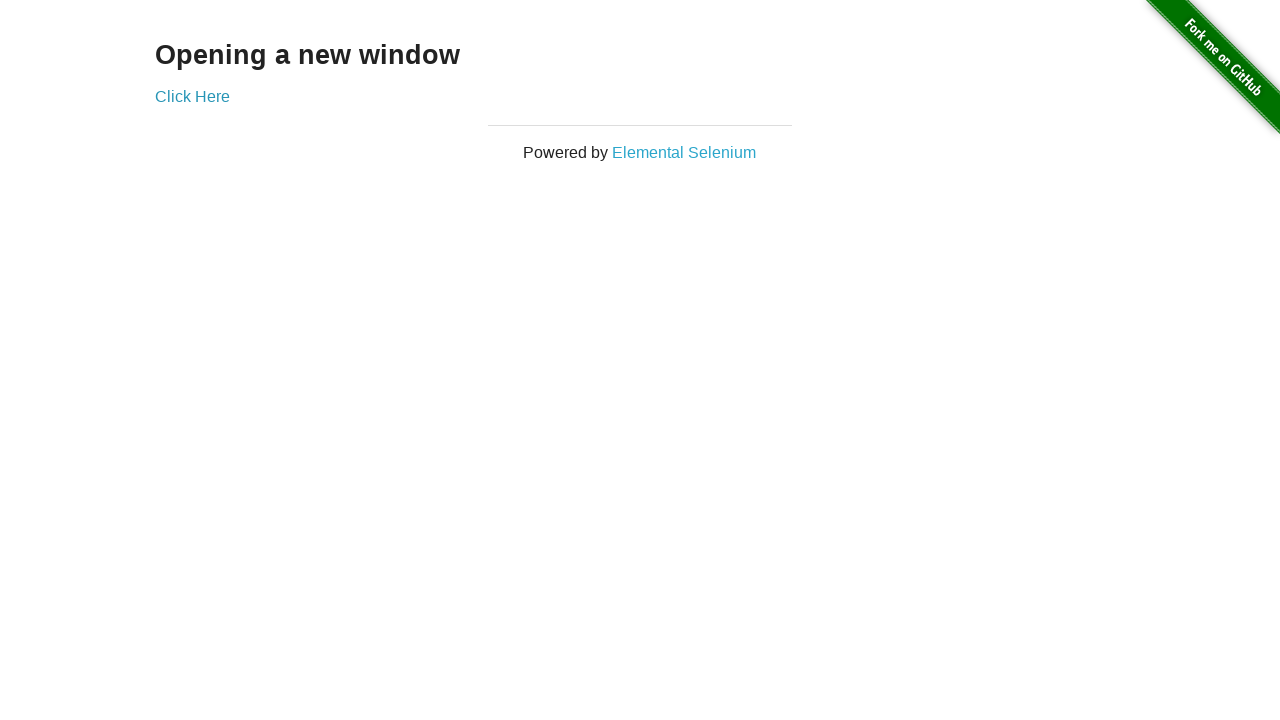

Verified first window title is not 'New Window'
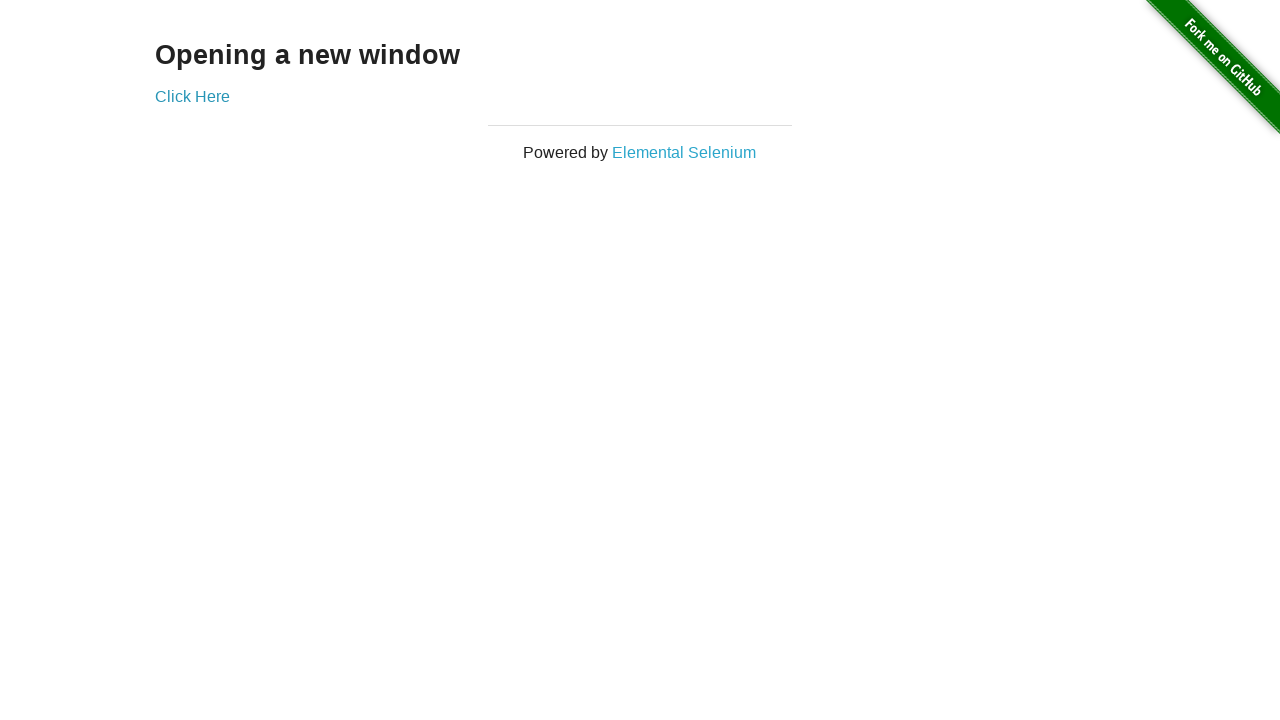

Selected new window by index (last page)
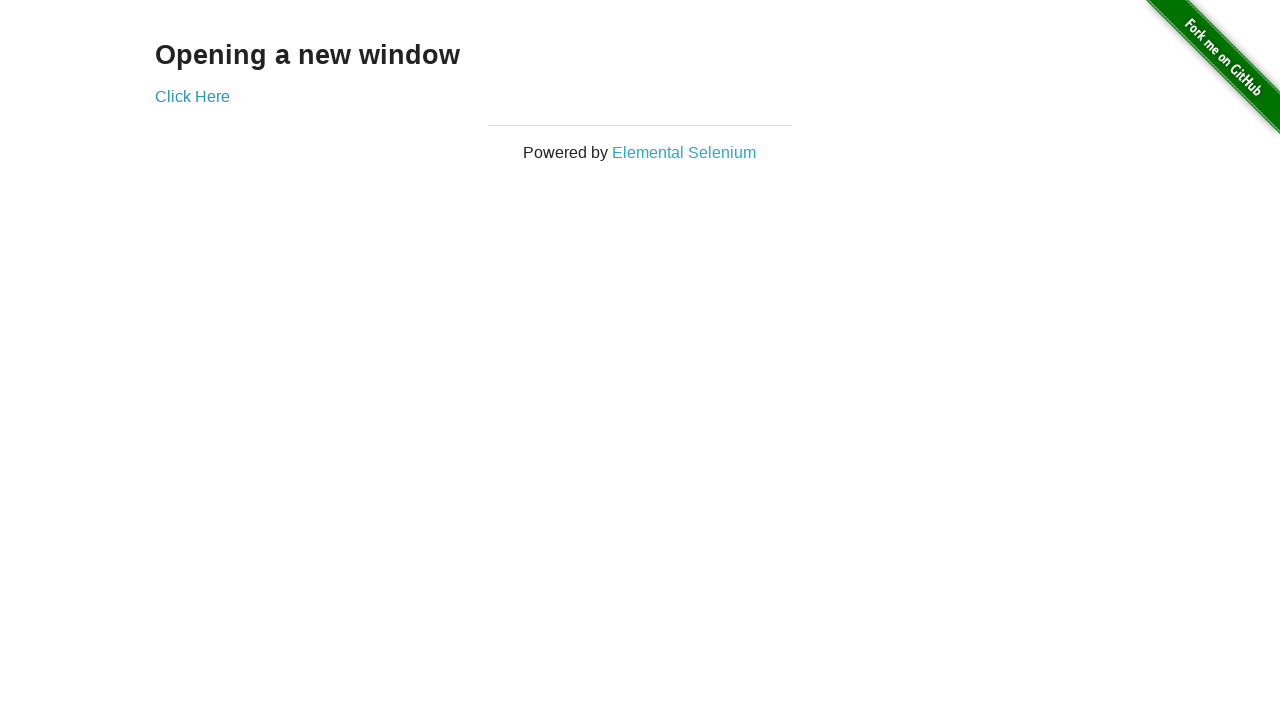

Brought new window to front
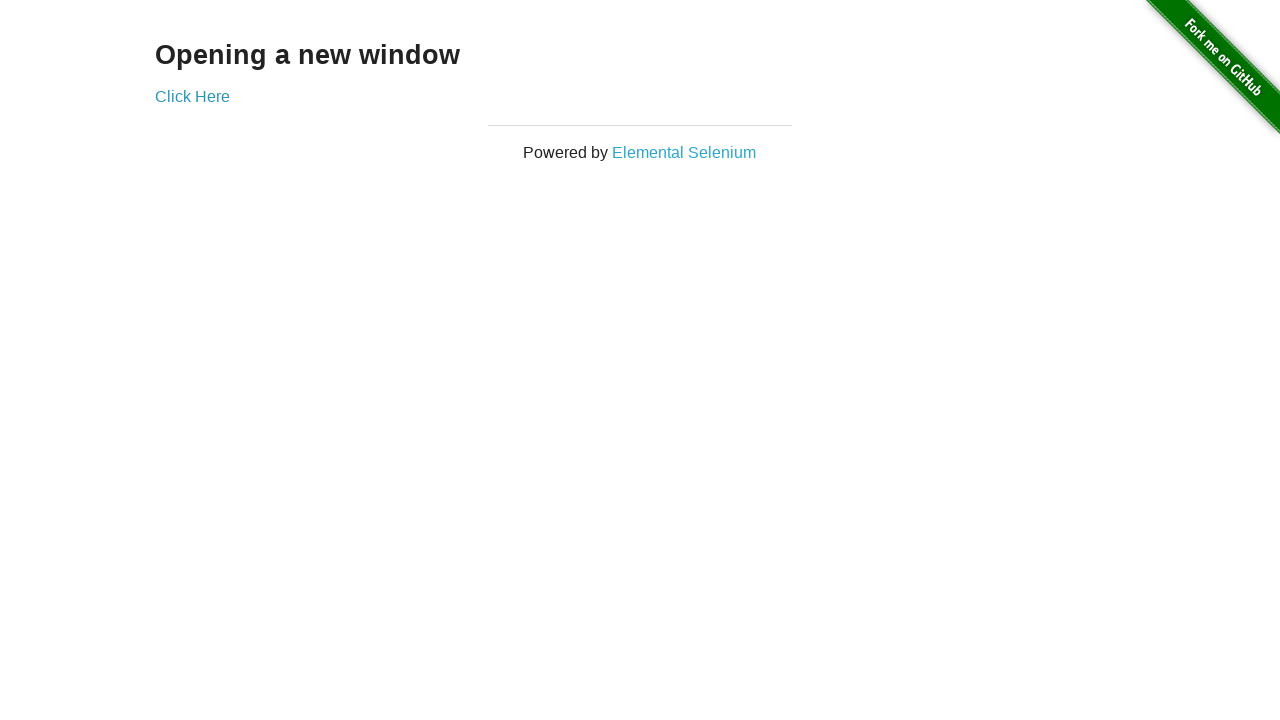

Waited for new window to fully load
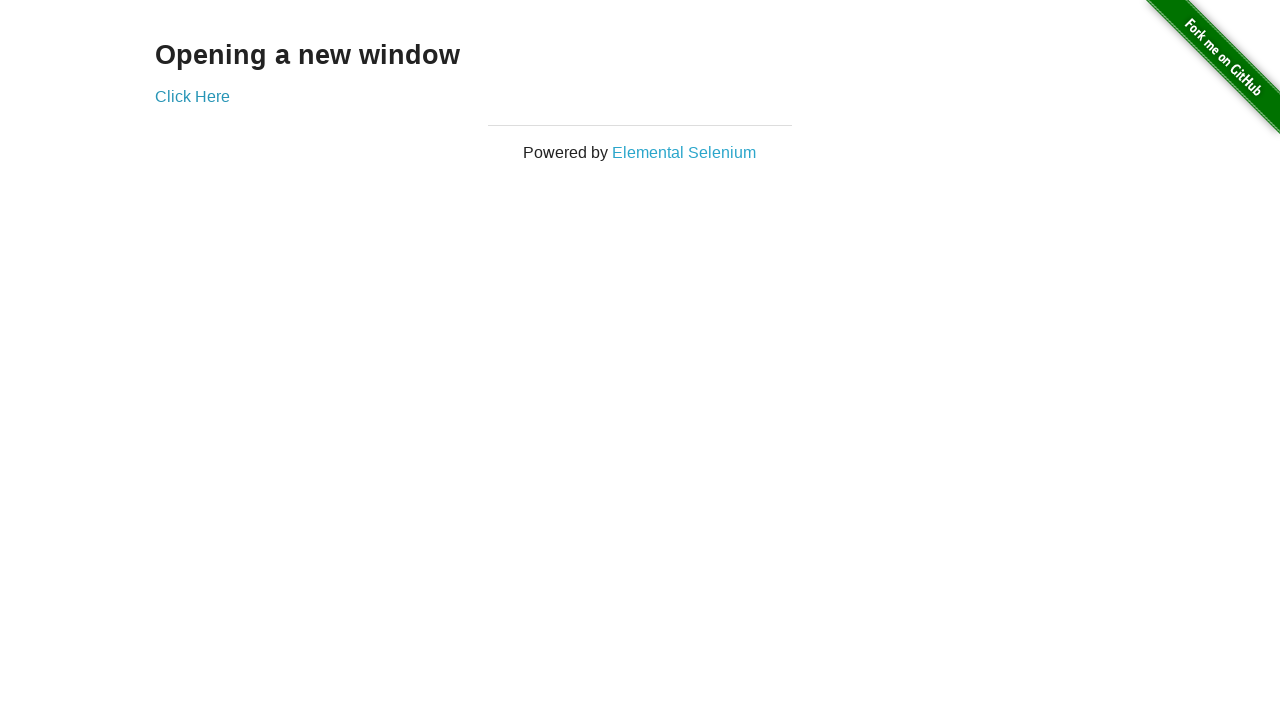

Verified new window title is 'New Window'
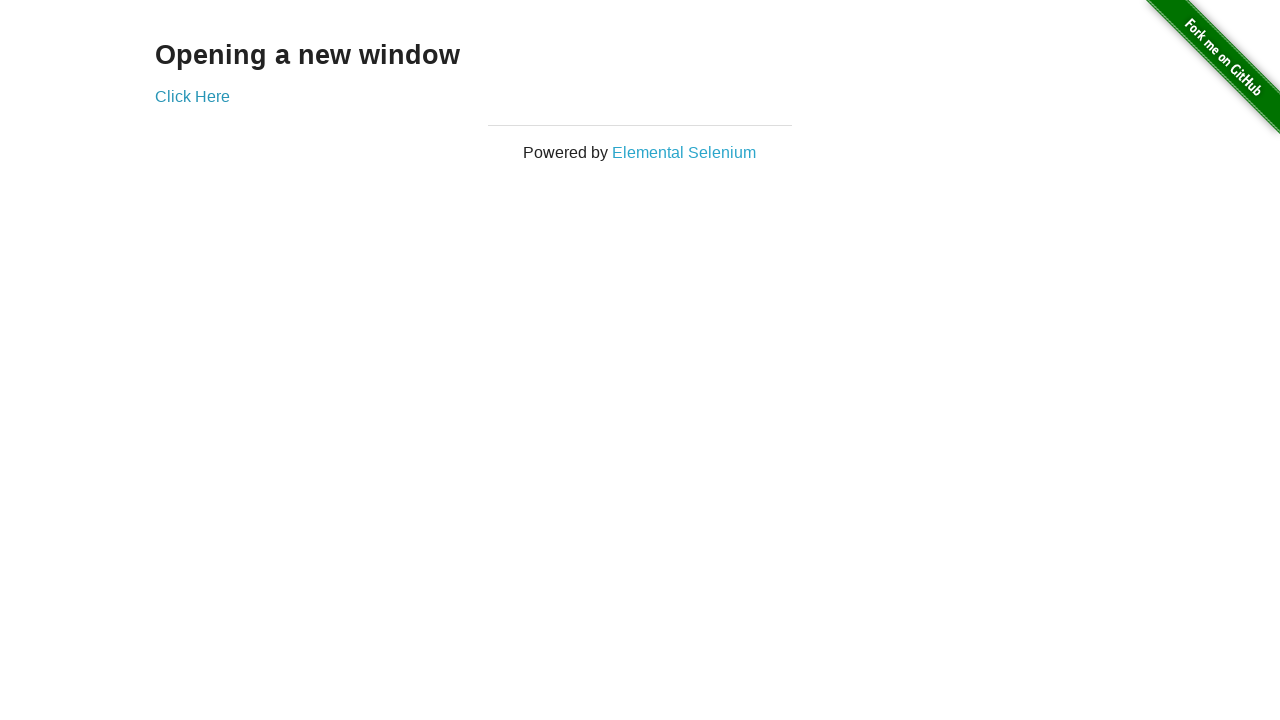

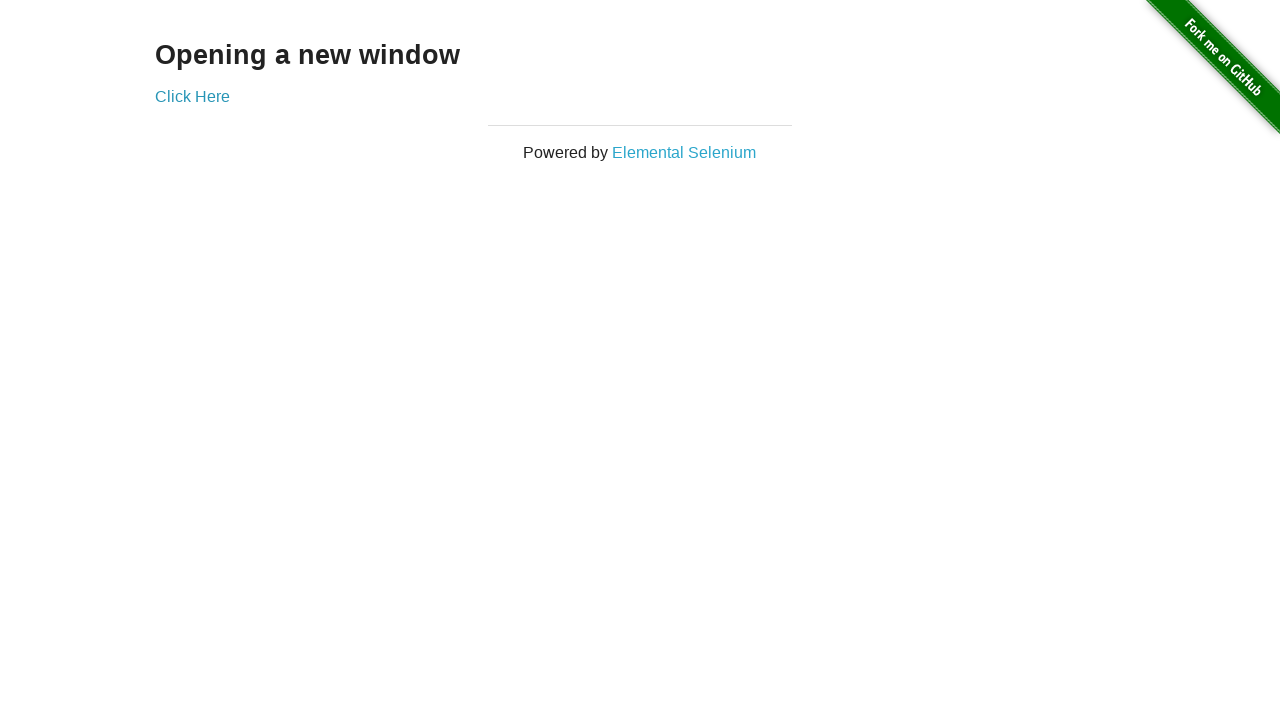